Tests answering JavaScript prompt dialogs by clicking a button that triggers a prompt and providing a text response

Starting URL: https://kitchen.applitools.com/ingredients/alert

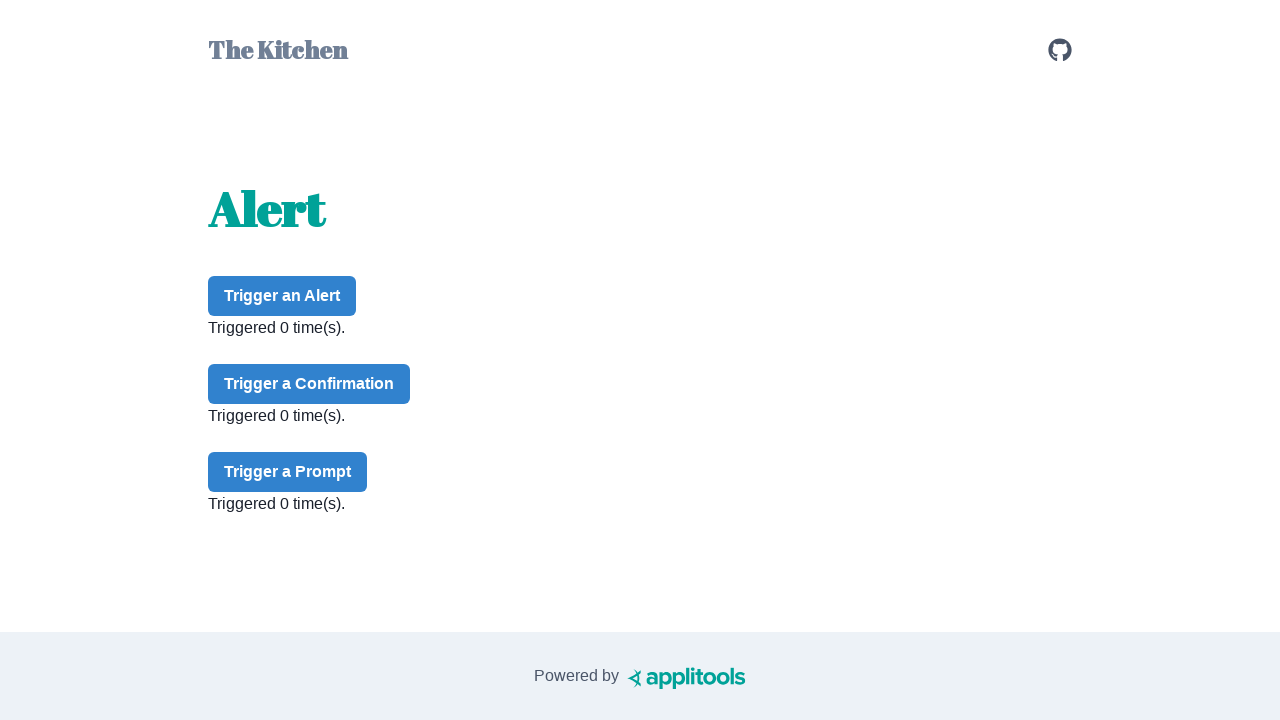

Set up dialog handler to answer prompt with 'nachos'
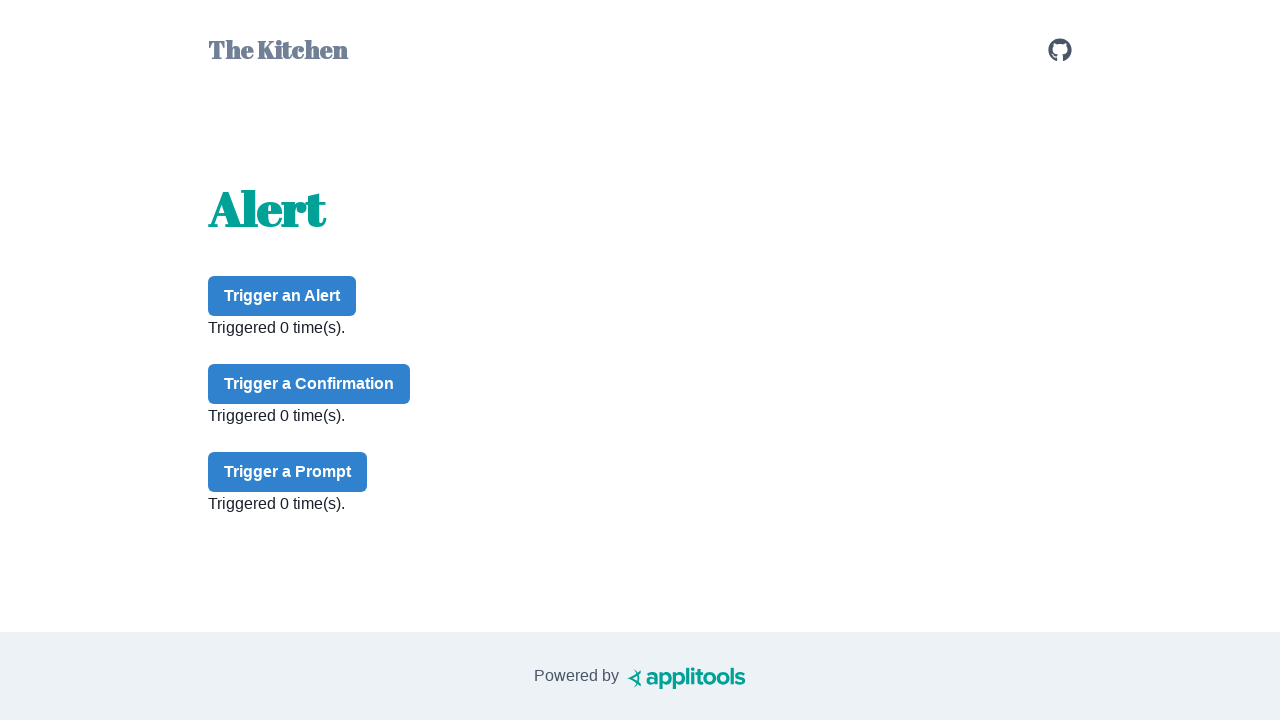

Clicked prompt button to trigger JavaScript prompt dialog at (288, 472) on #prompt-button
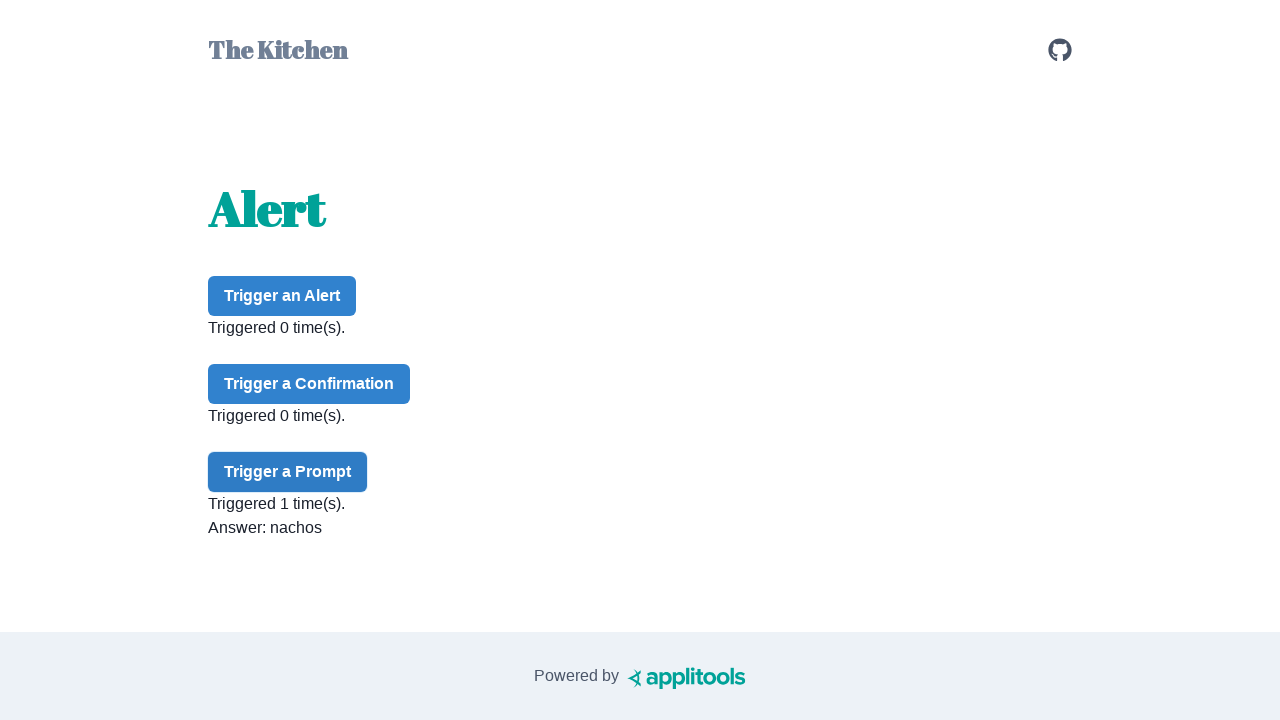

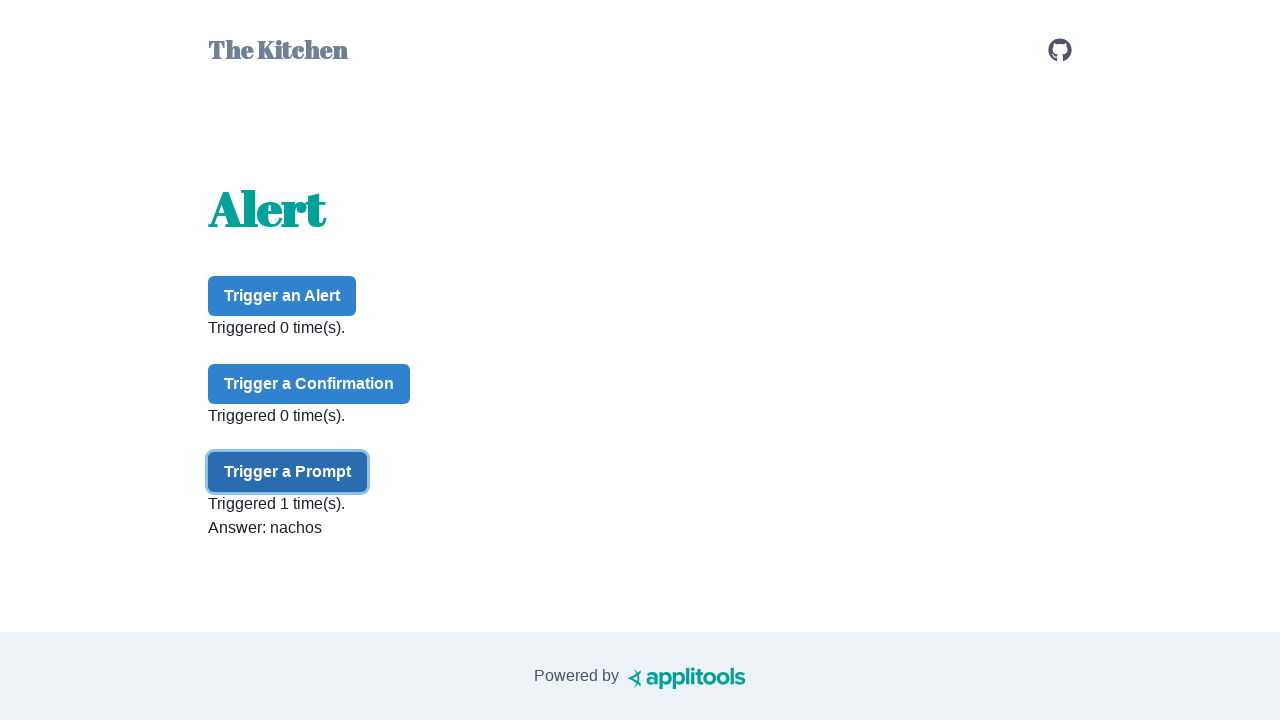